Tests browser navigation functionality by navigating between two websites, using back/forward buttons, and refreshing the page

Starting URL: https://gadgetandgear.com/

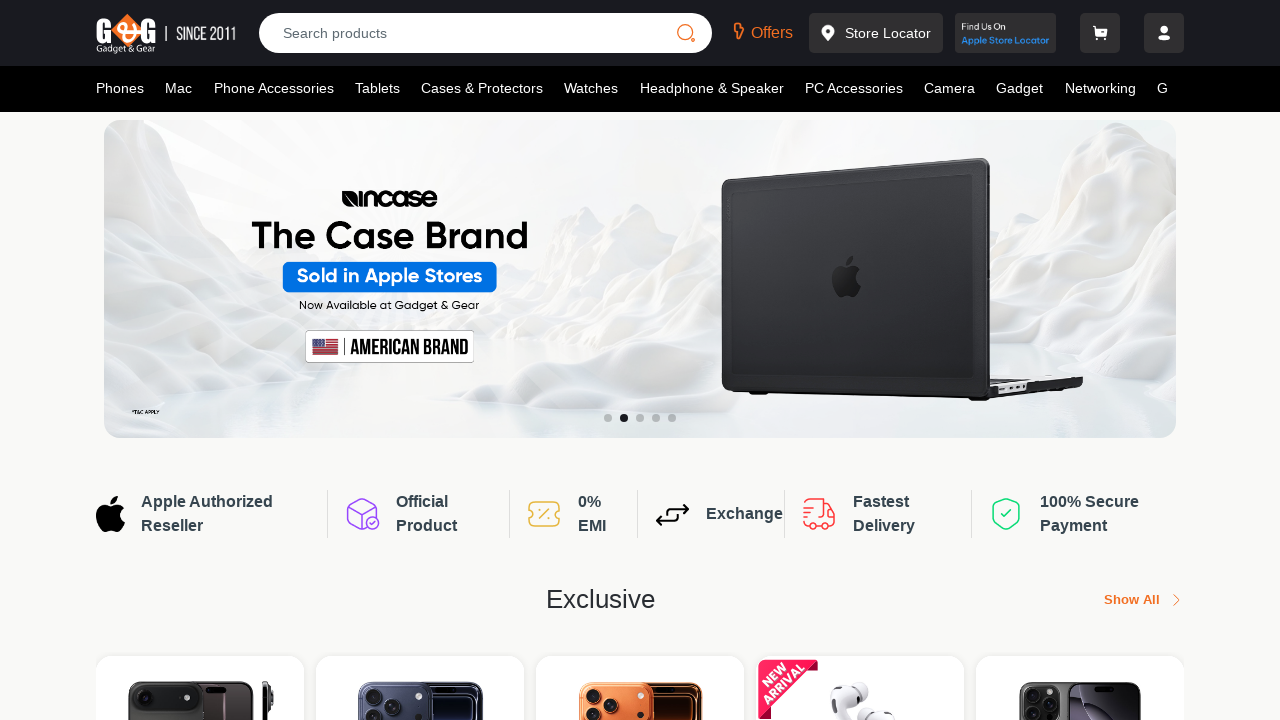

Navigated to https://anzaarlifestyle.com/
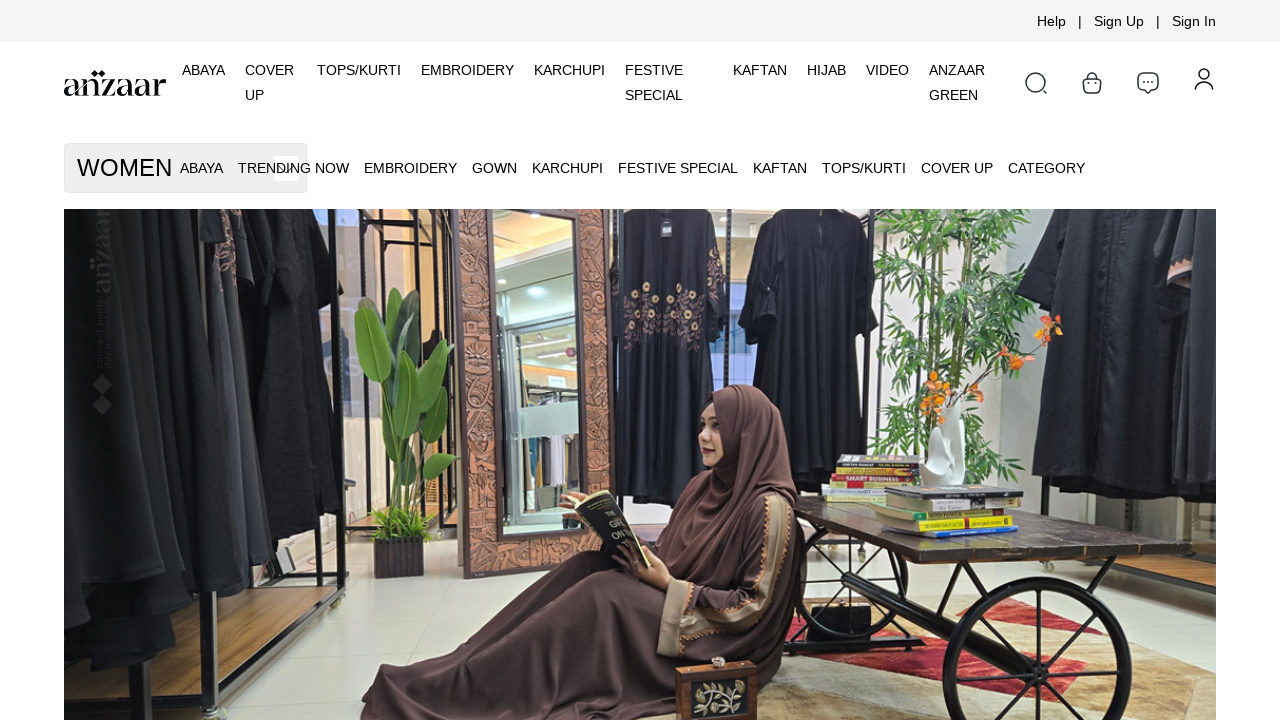

Navigated back to previous page
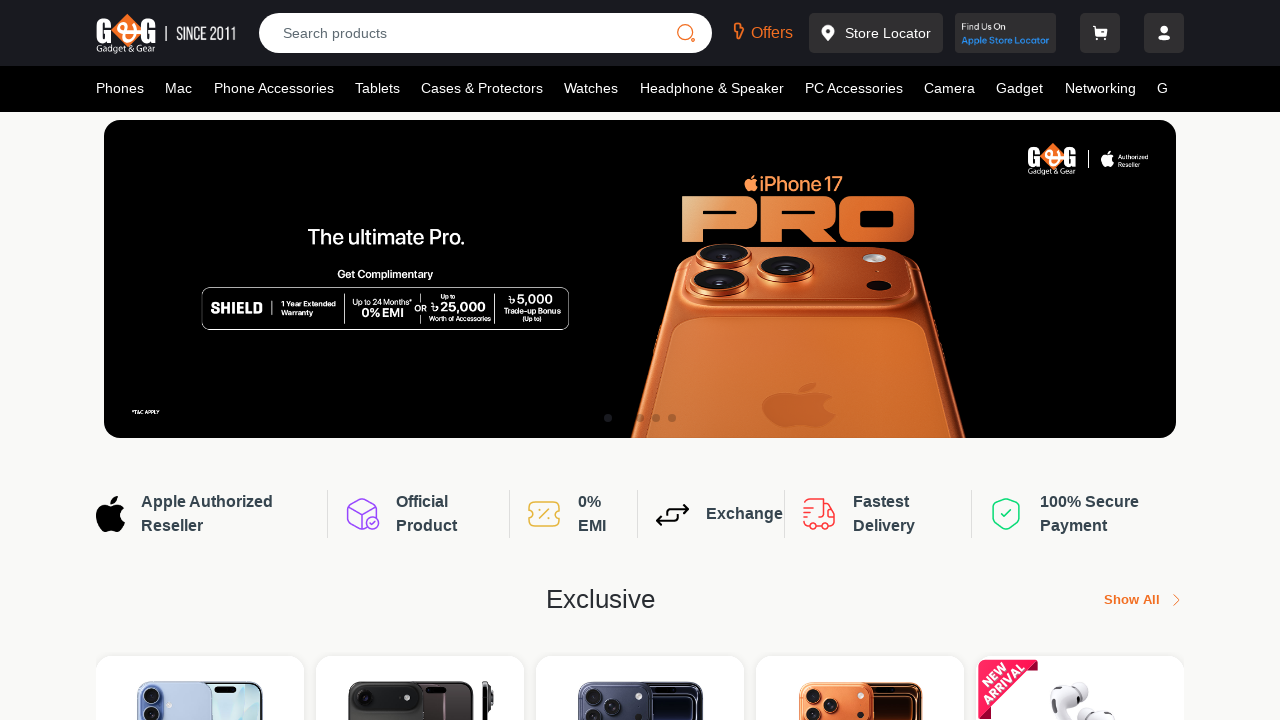

Navigated forward to next page
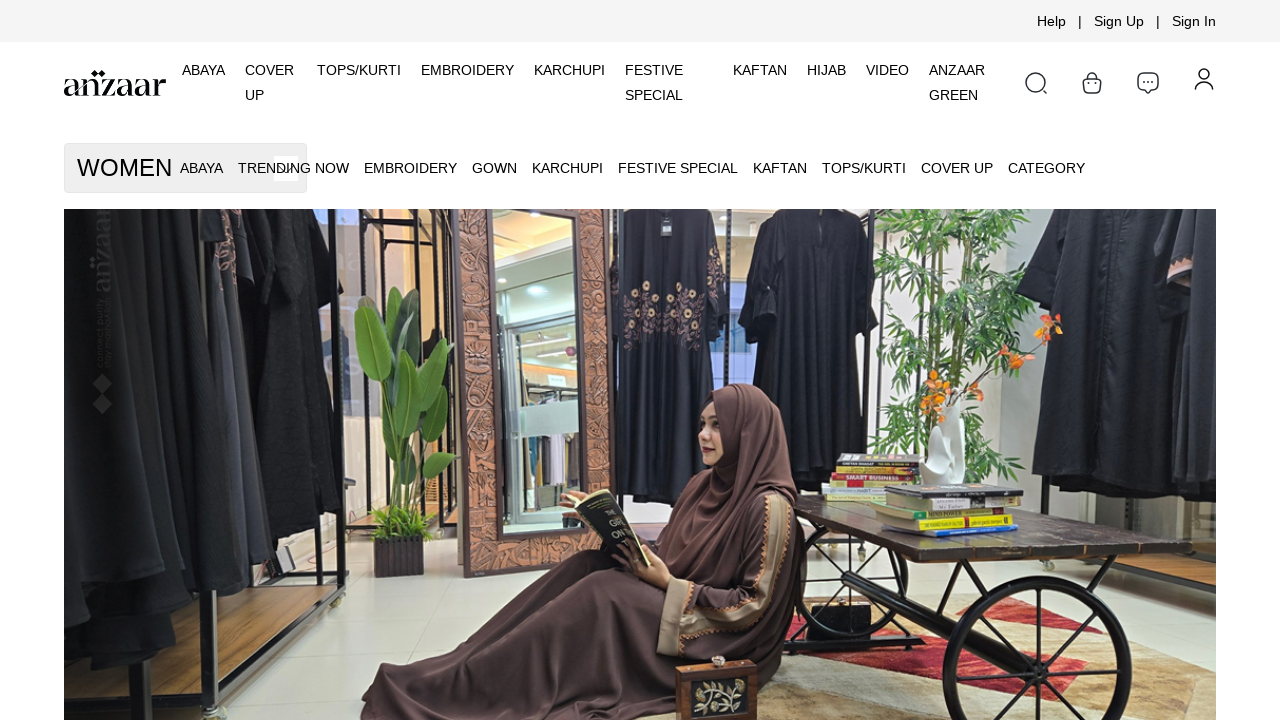

Refreshed the current page
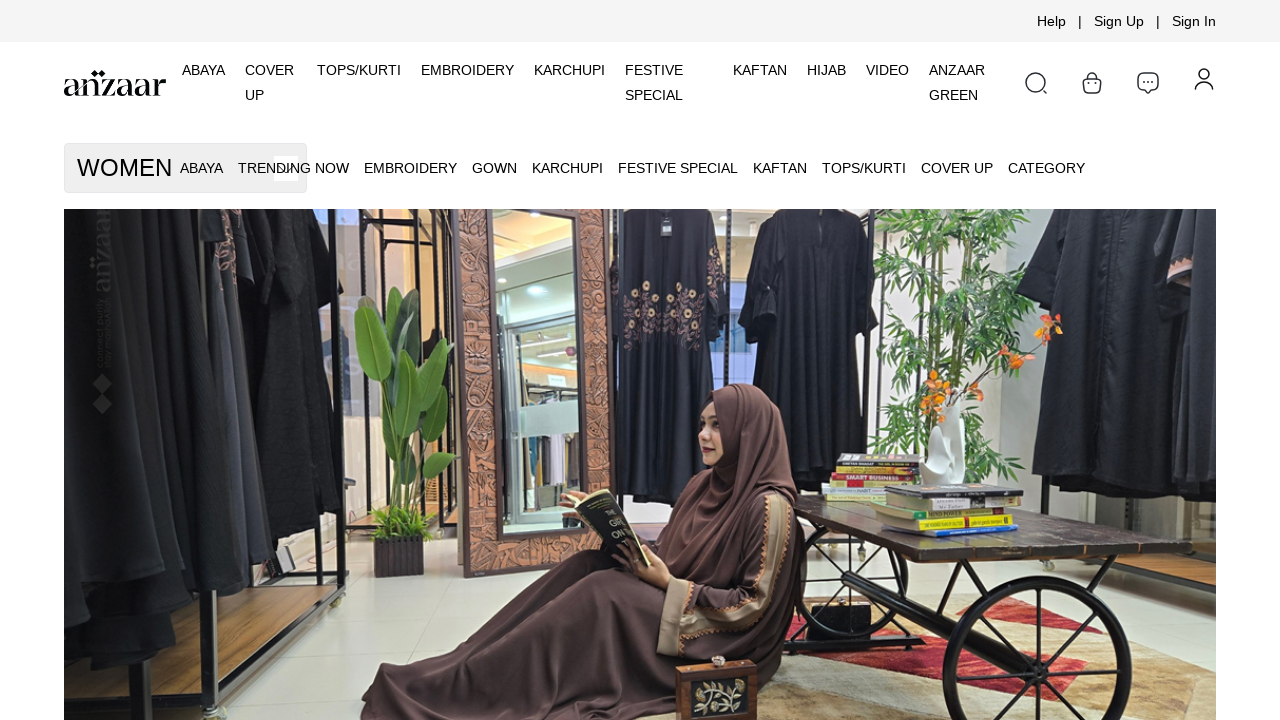

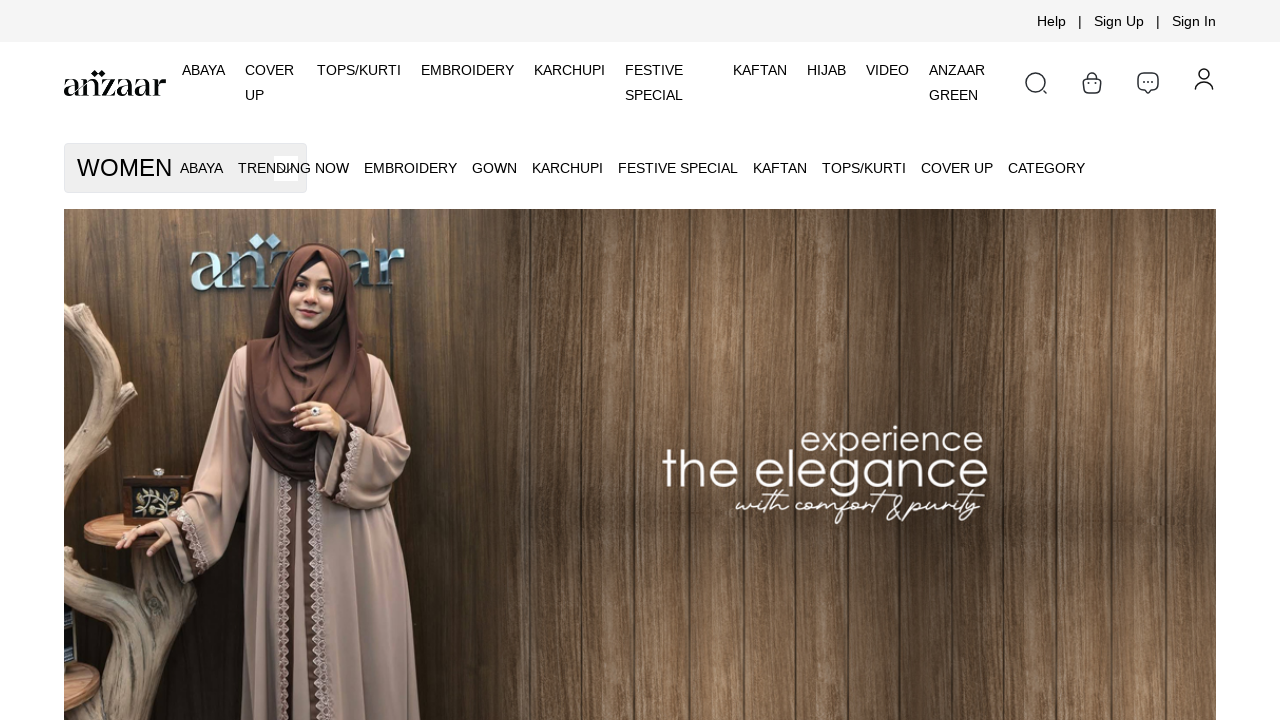